Solves a math problem on a form by calculating a logarithmic expression, then fills the answer and checks required checkboxes before submitting

Starting URL: https://suninjuly.github.io/math.html

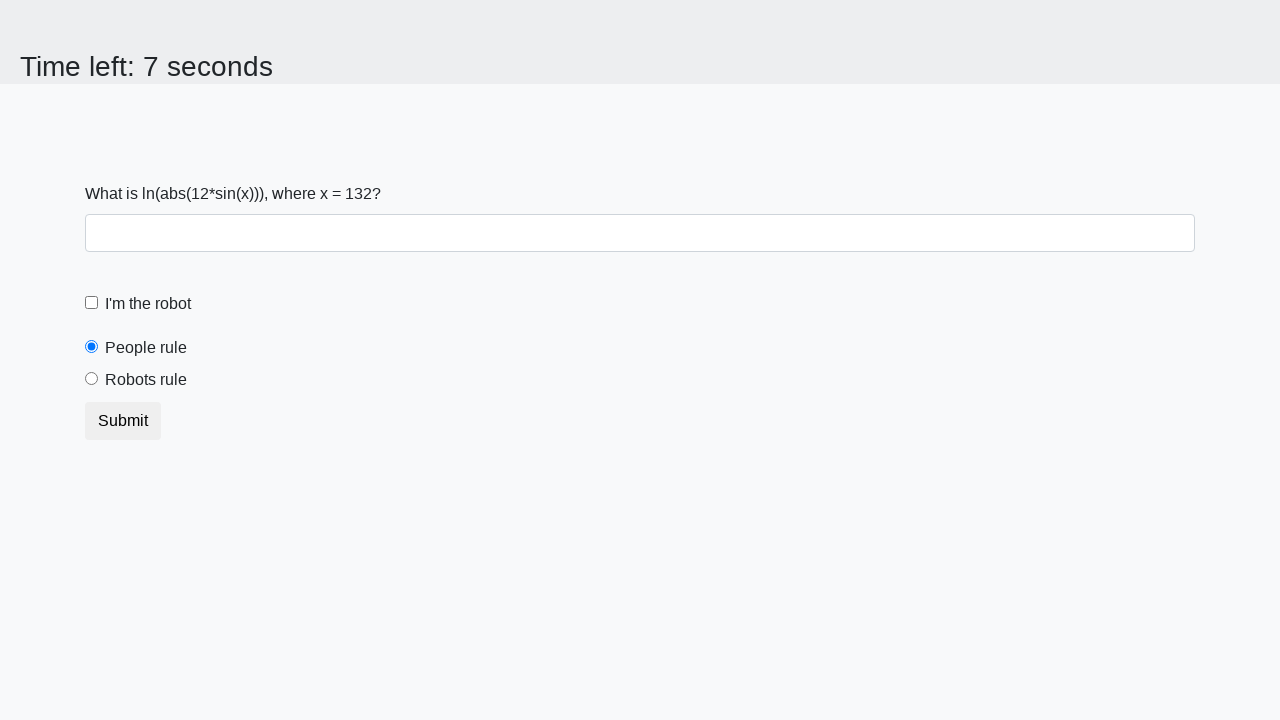

Located the input value element
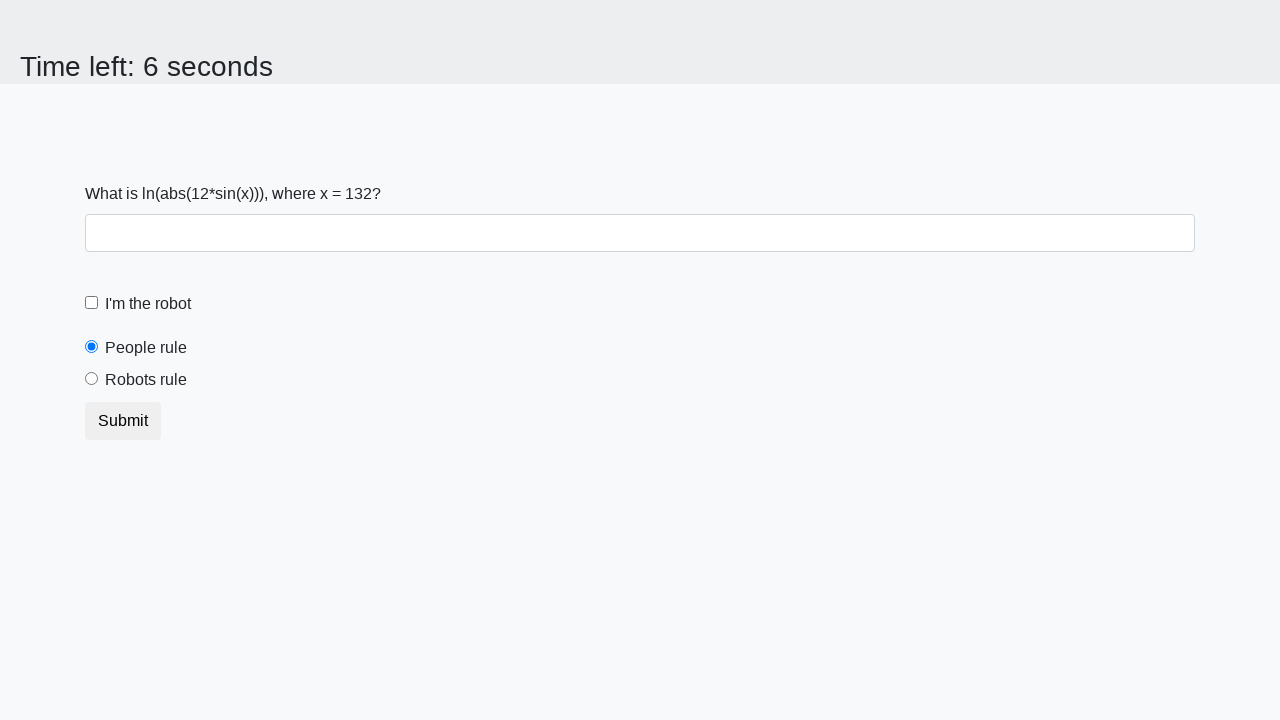

Retrieved x value from page
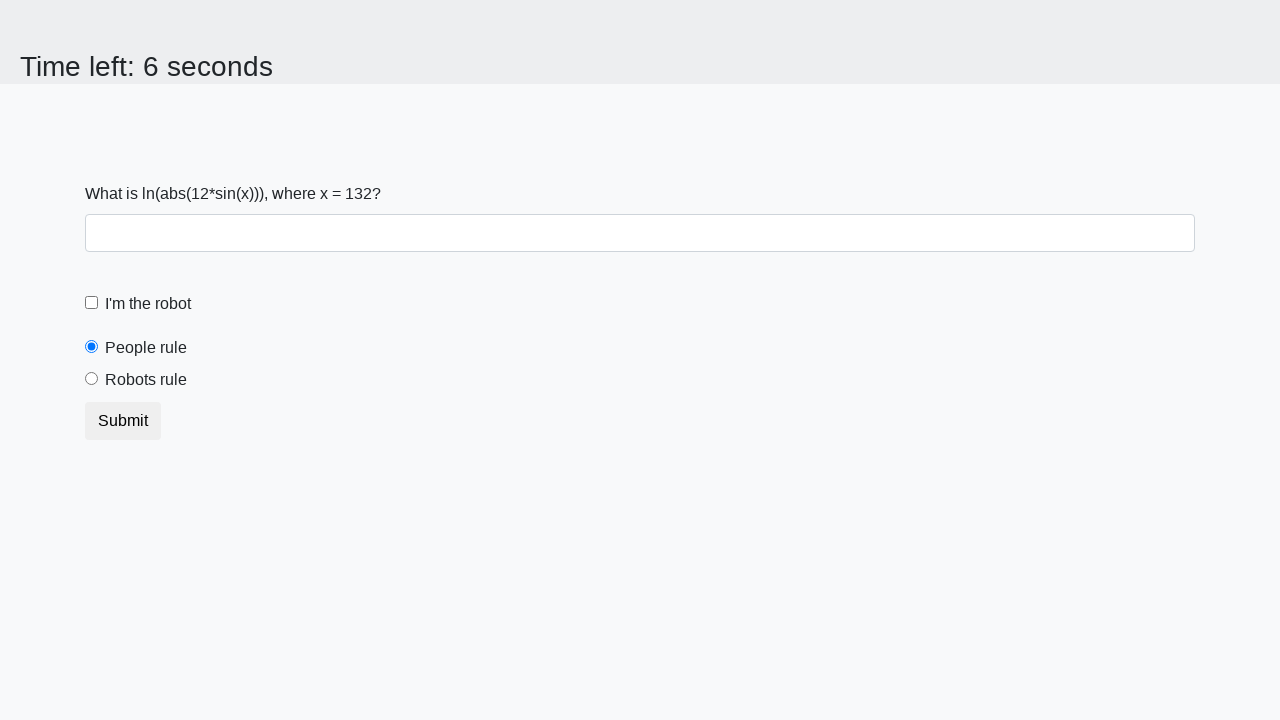

Calculated logarithmic expression: log(abs(12*sin(x)))
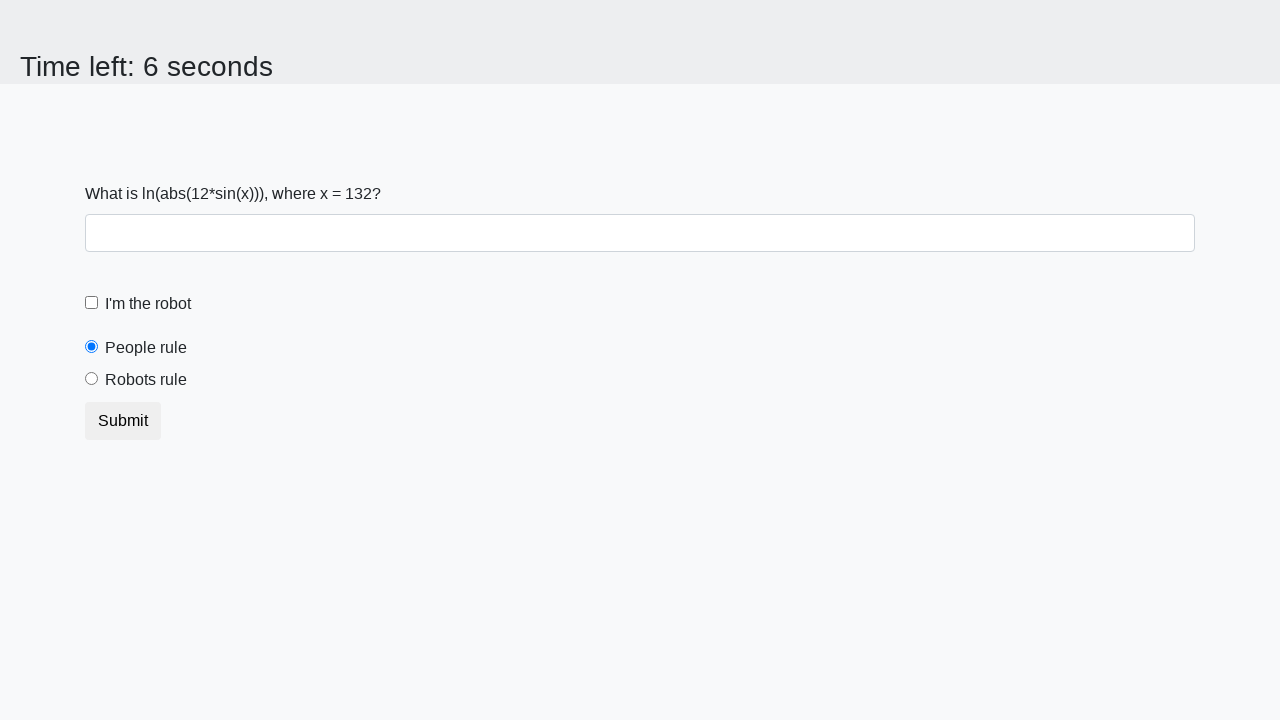

Filled answer field with calculated result on #answer
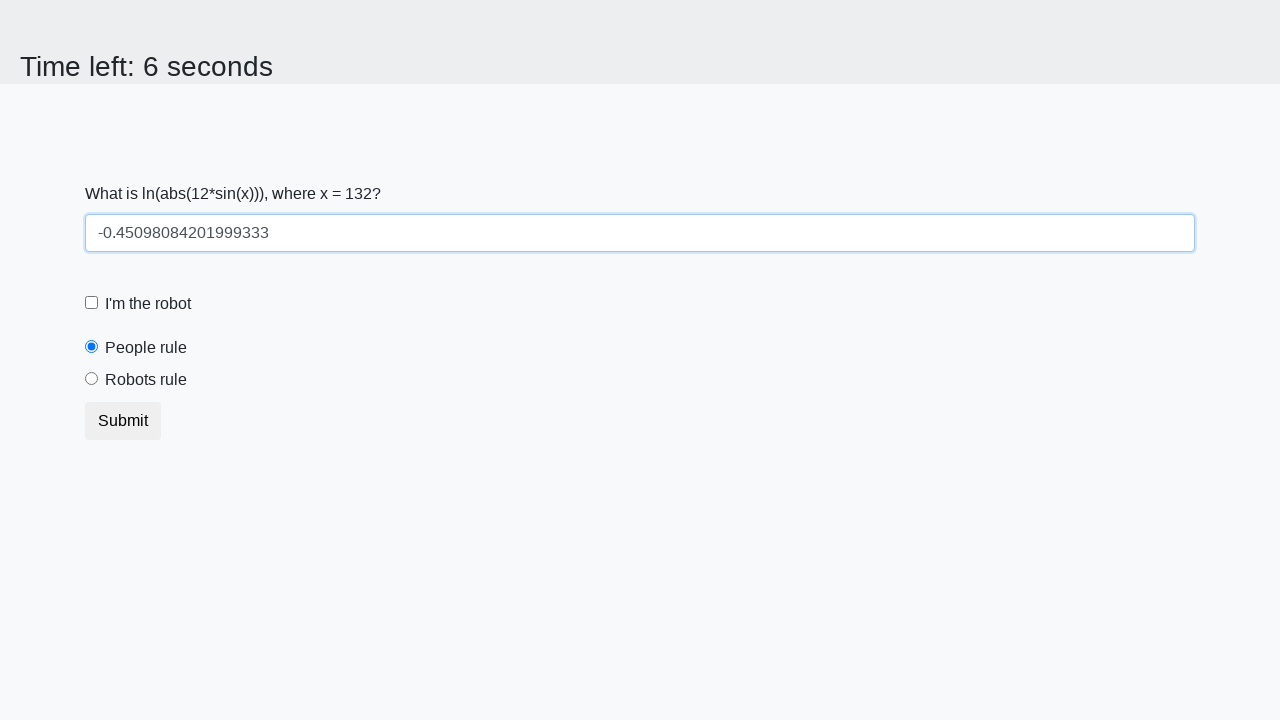

Clicked the robot checkbox at (148, 304) on [for='robotCheckbox']
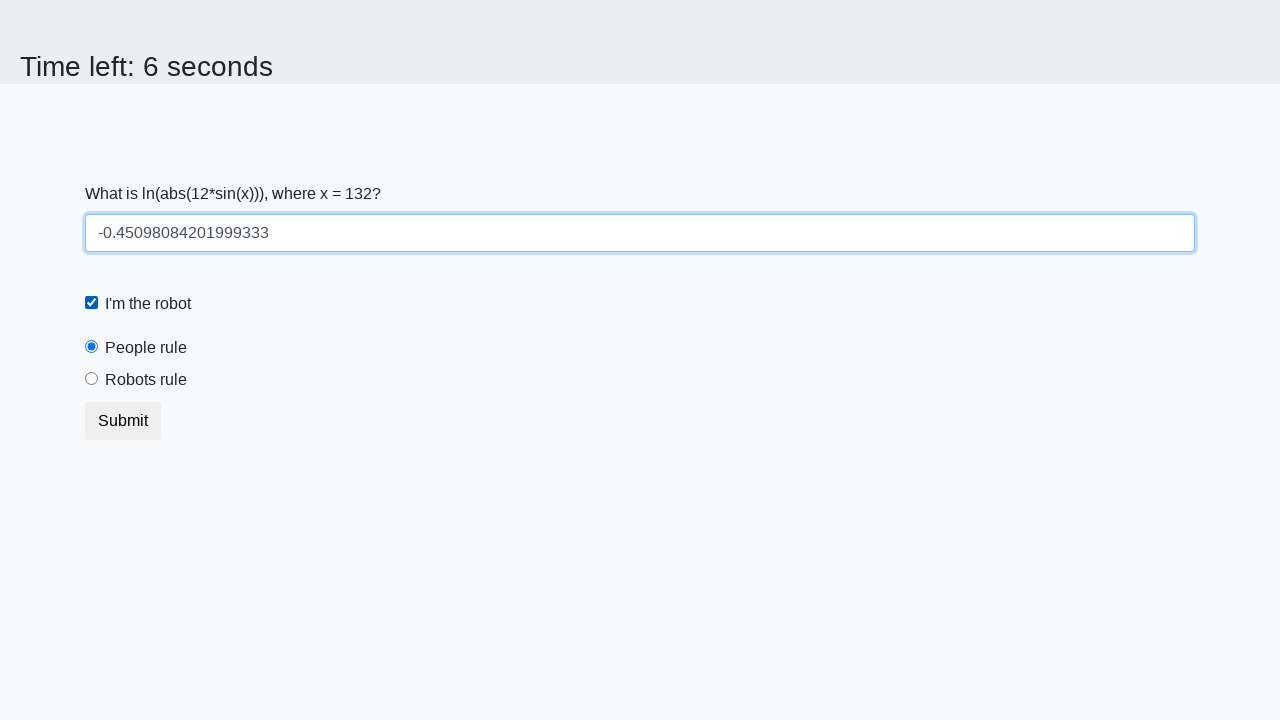

Clicked the robots rule radio button at (146, 380) on [for='robotsRule']
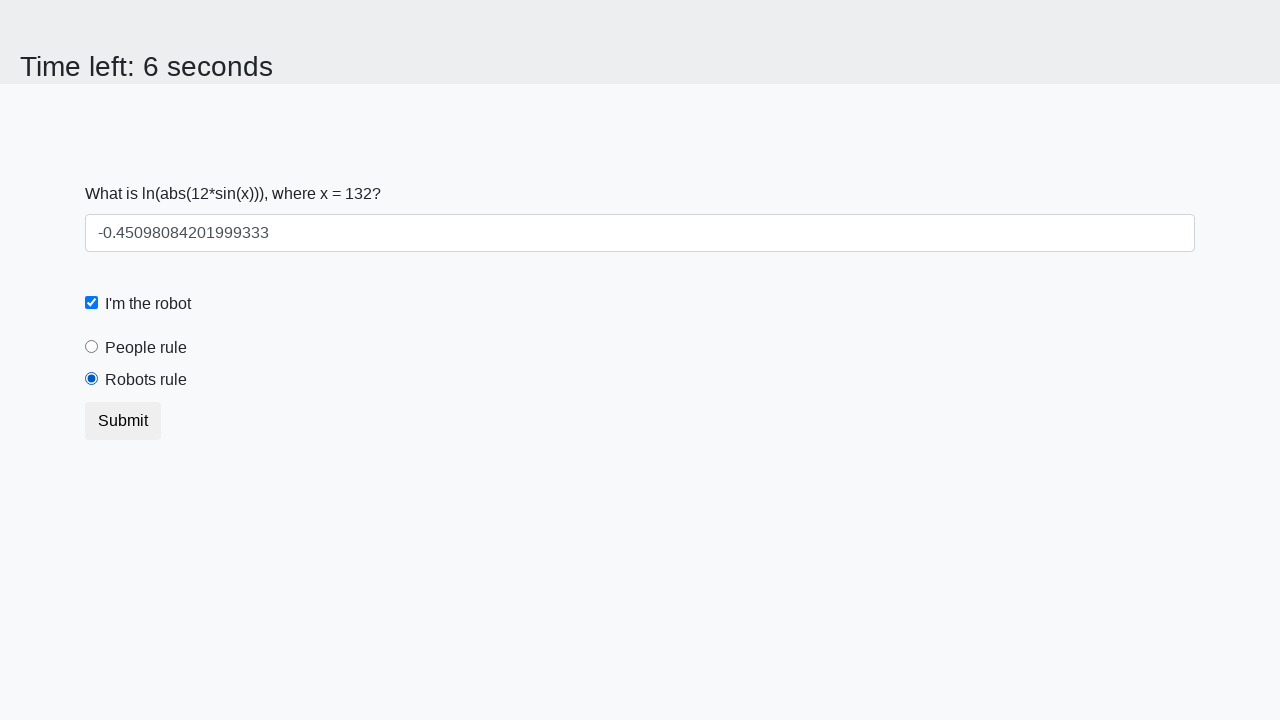

Submitted the form at (123, 421) on button.btn
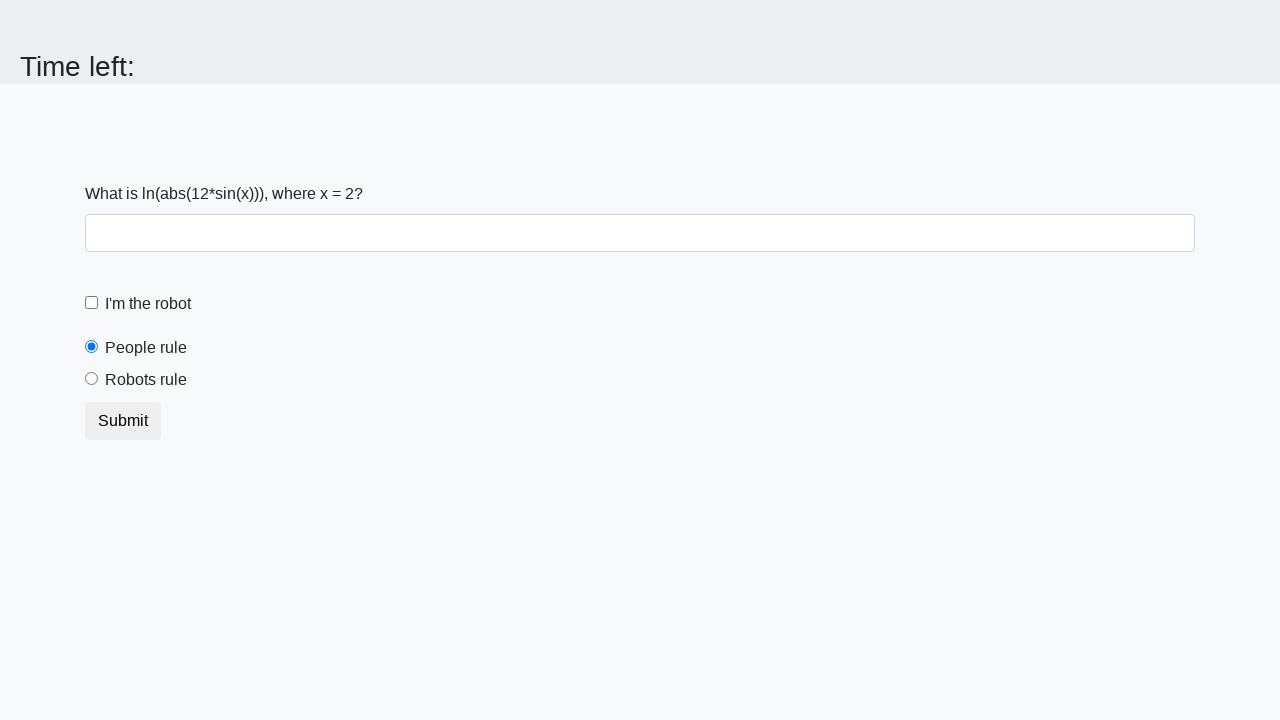

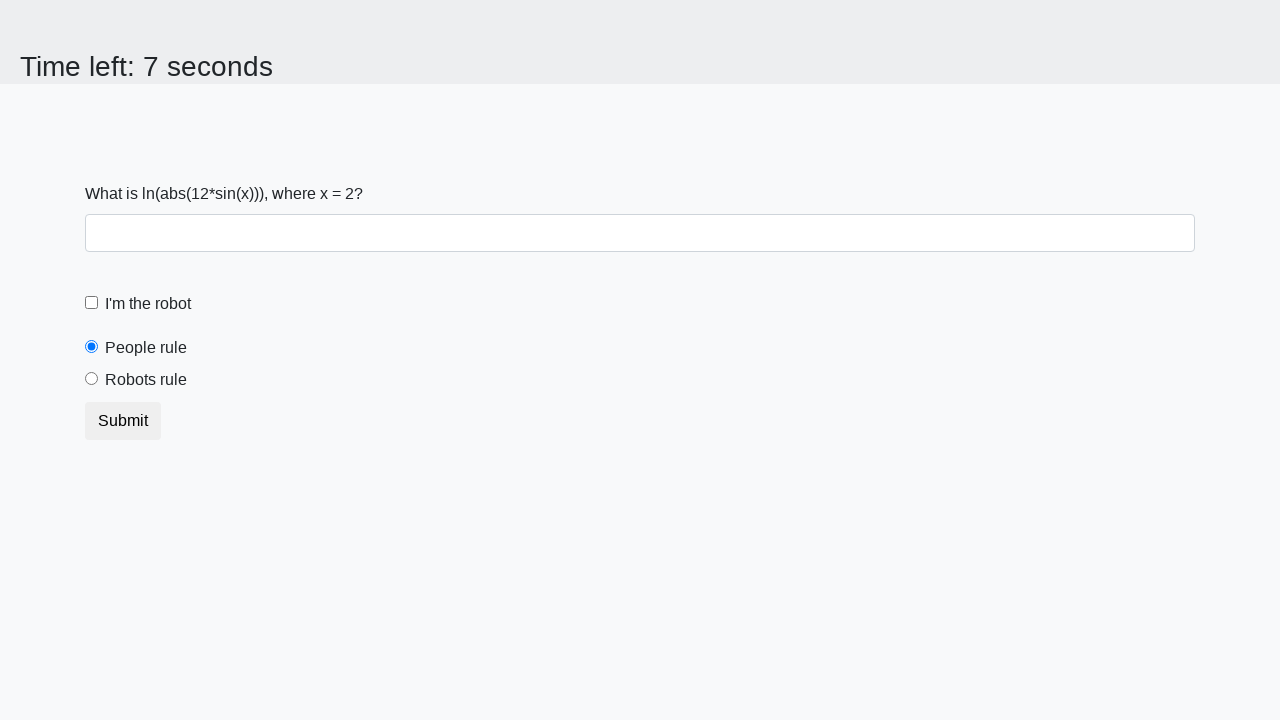